Tests a basic web form by entering text into a text box and clicking submit, then verifying the success message

Starting URL: https://www.selenium.dev/selenium/web/web-form.html

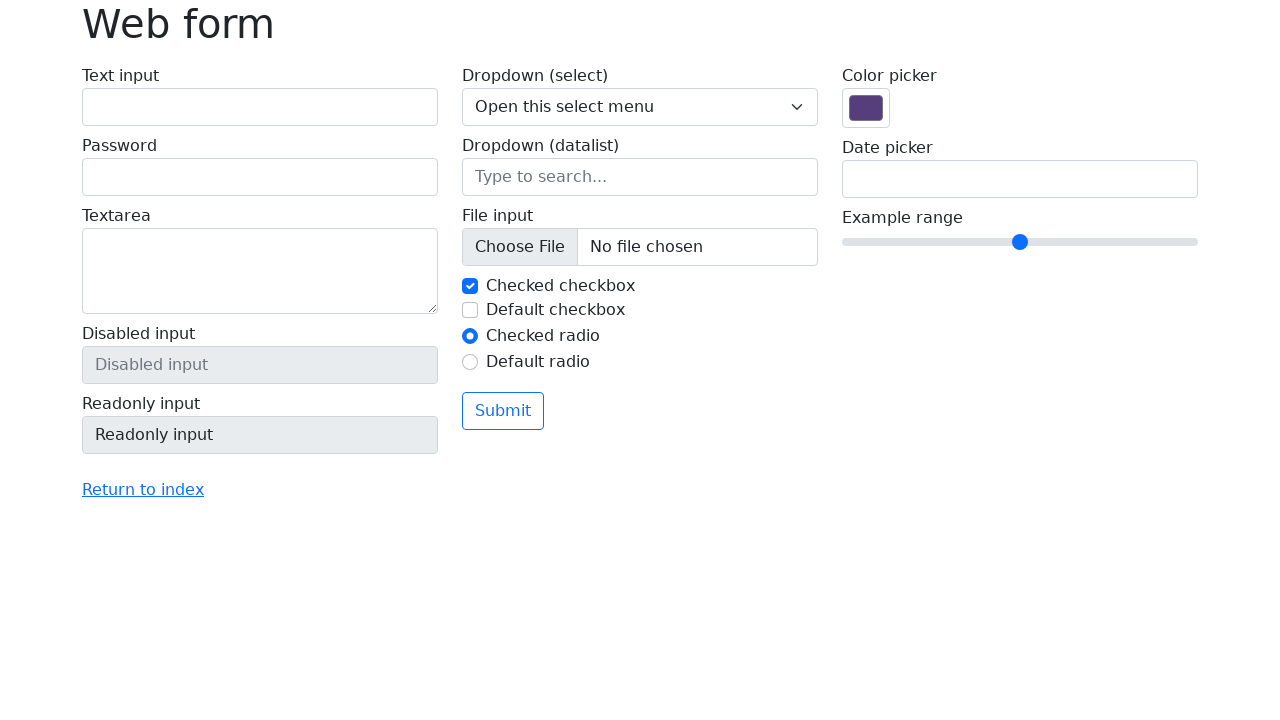

Filled text box with 'Selenium' on input[name='my-text']
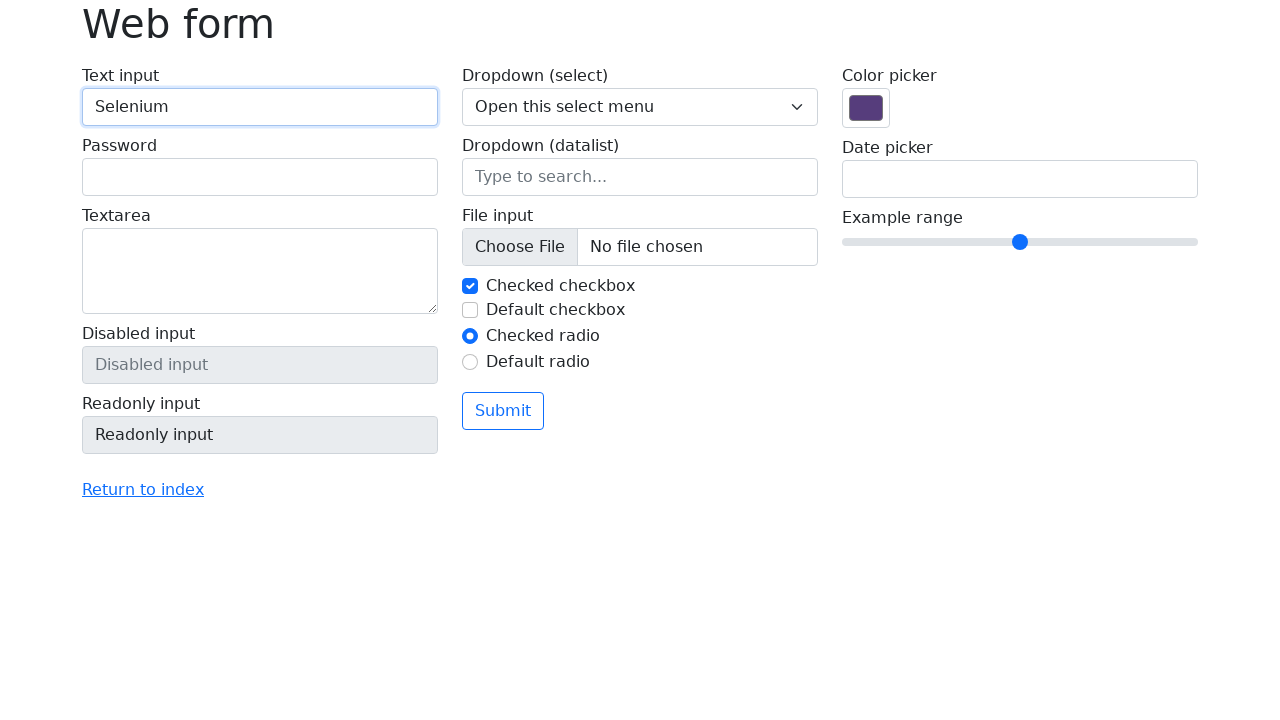

Clicked submit button at (503, 411) on button
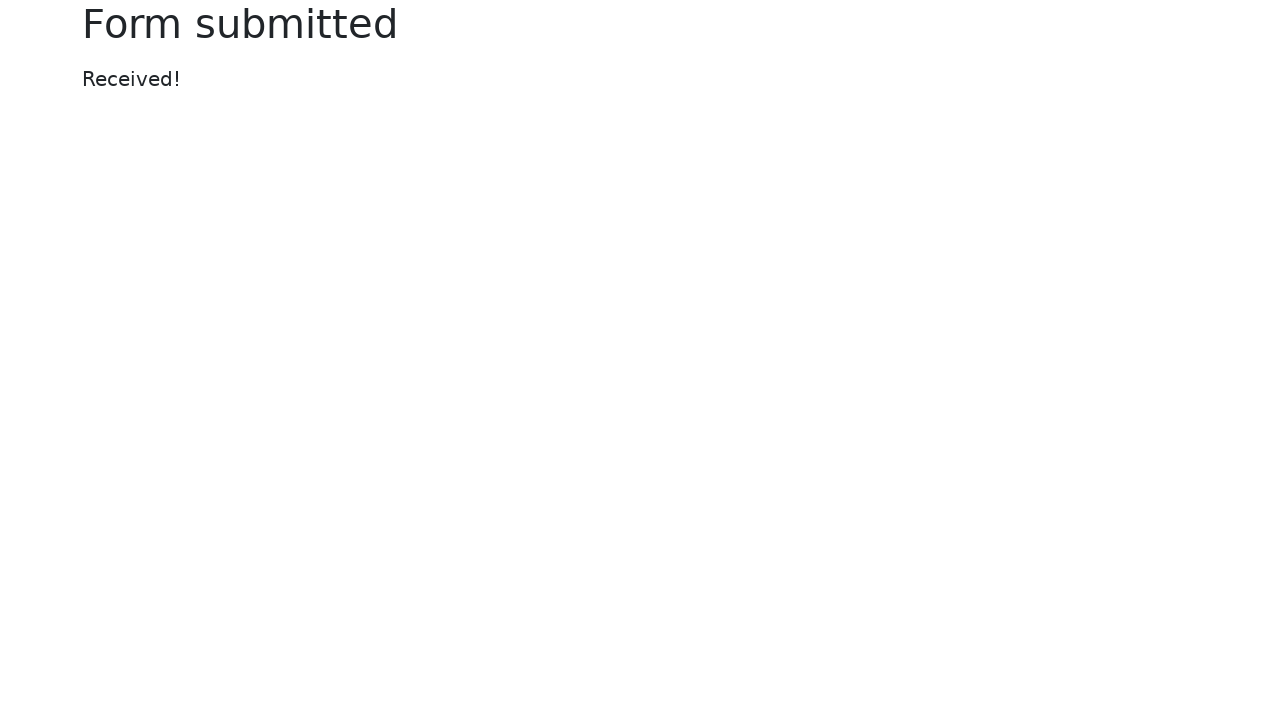

Success message appeared on page
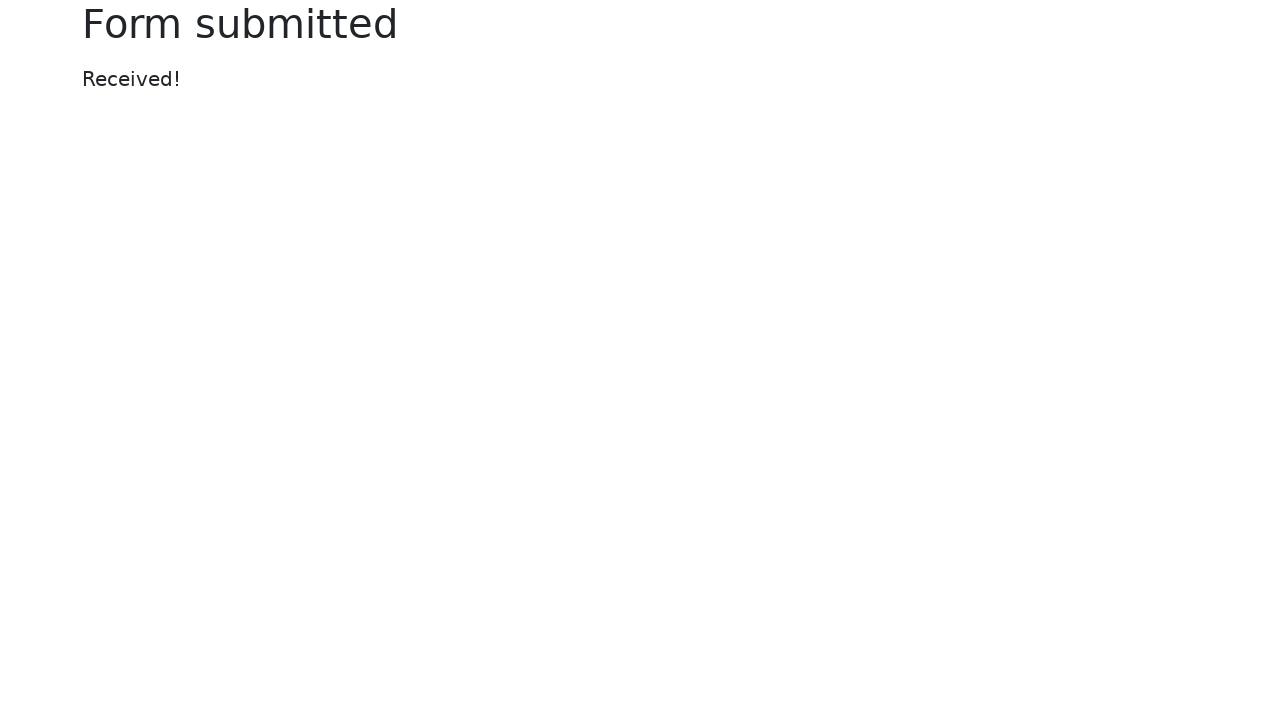

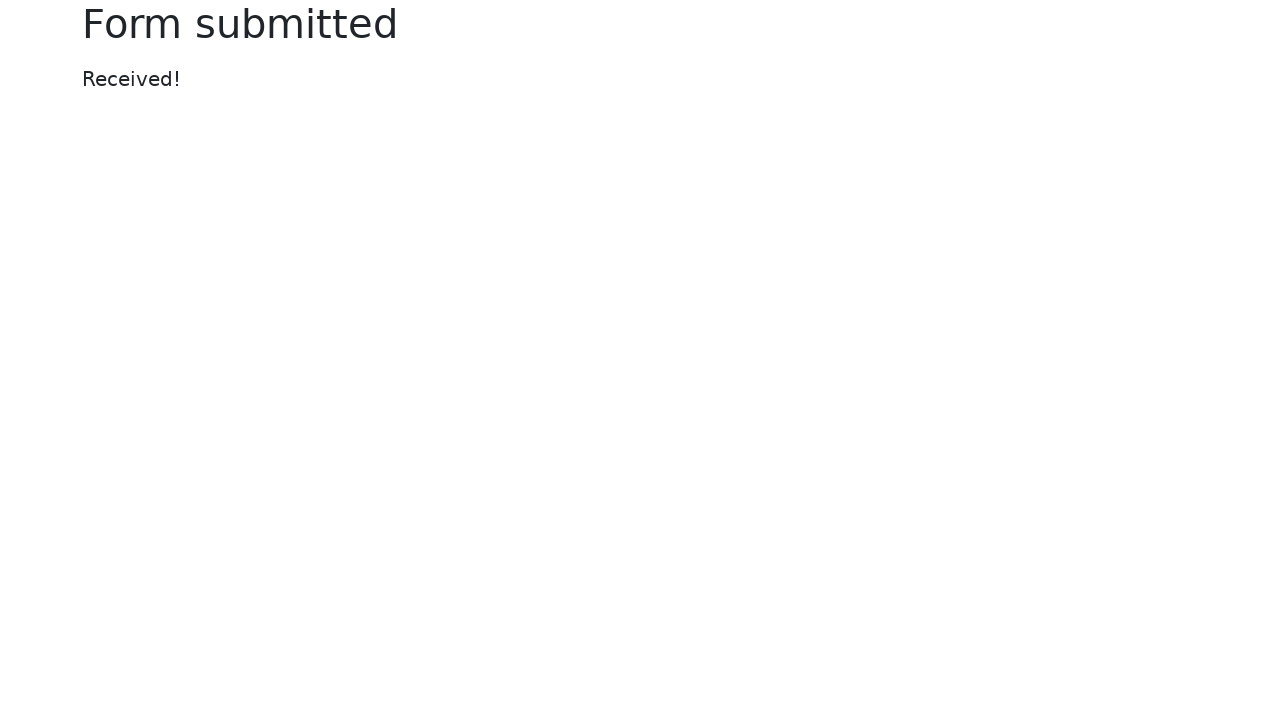